Verifies that all navigation links in the main menu are present with correct text

Starting URL: https://practice-react.sdetunicorns.com/

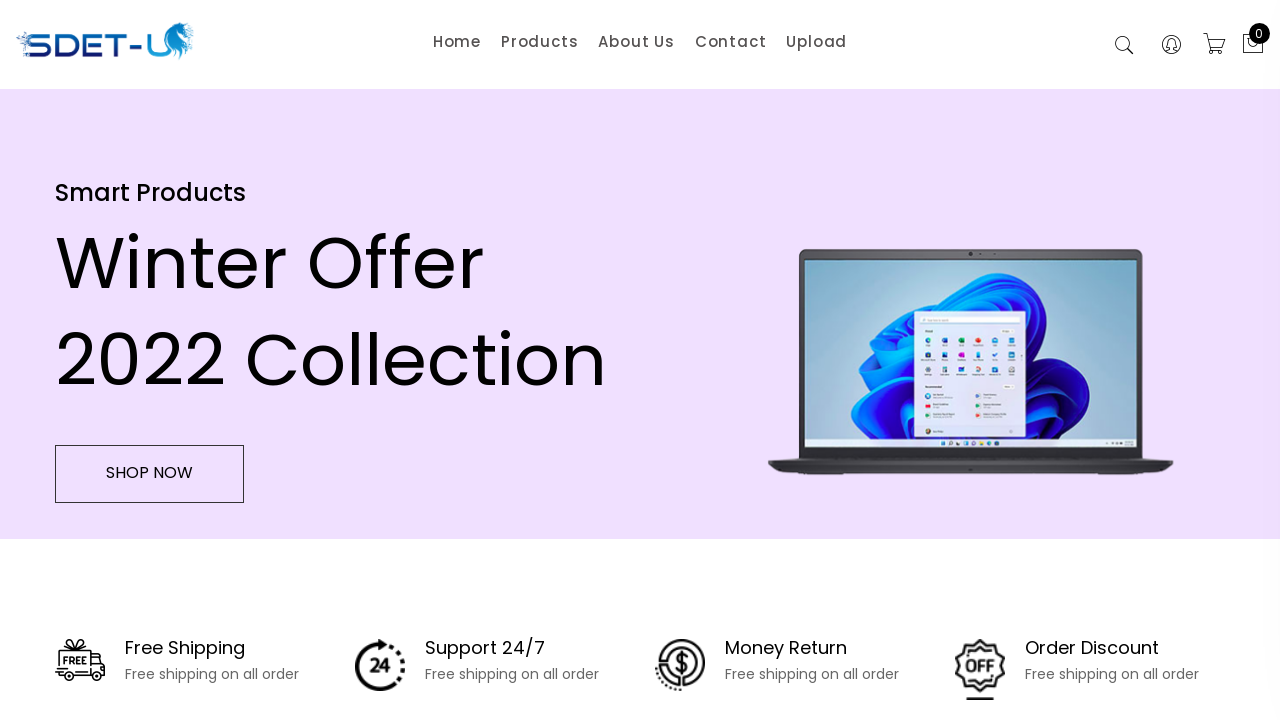

Navigated to practice-react.sdetunicorns.com
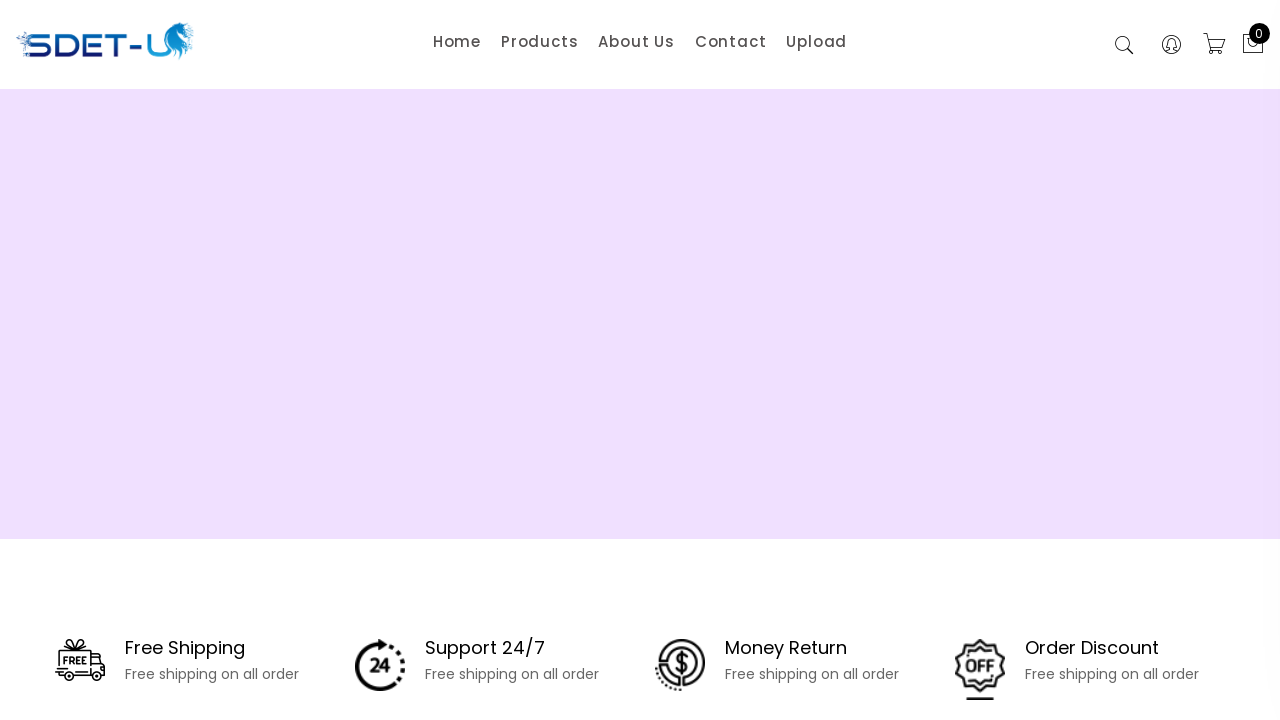

Waited for main menu item 1 to load
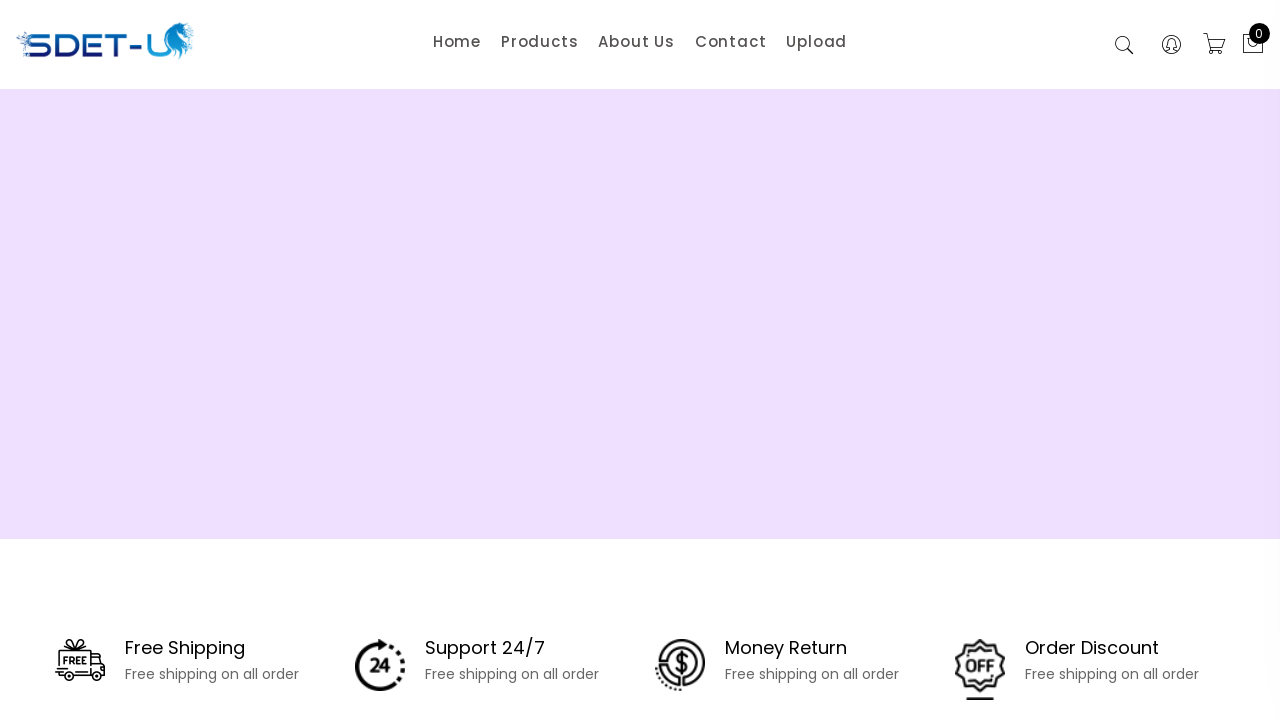

Located main menu item 1: 'Home'
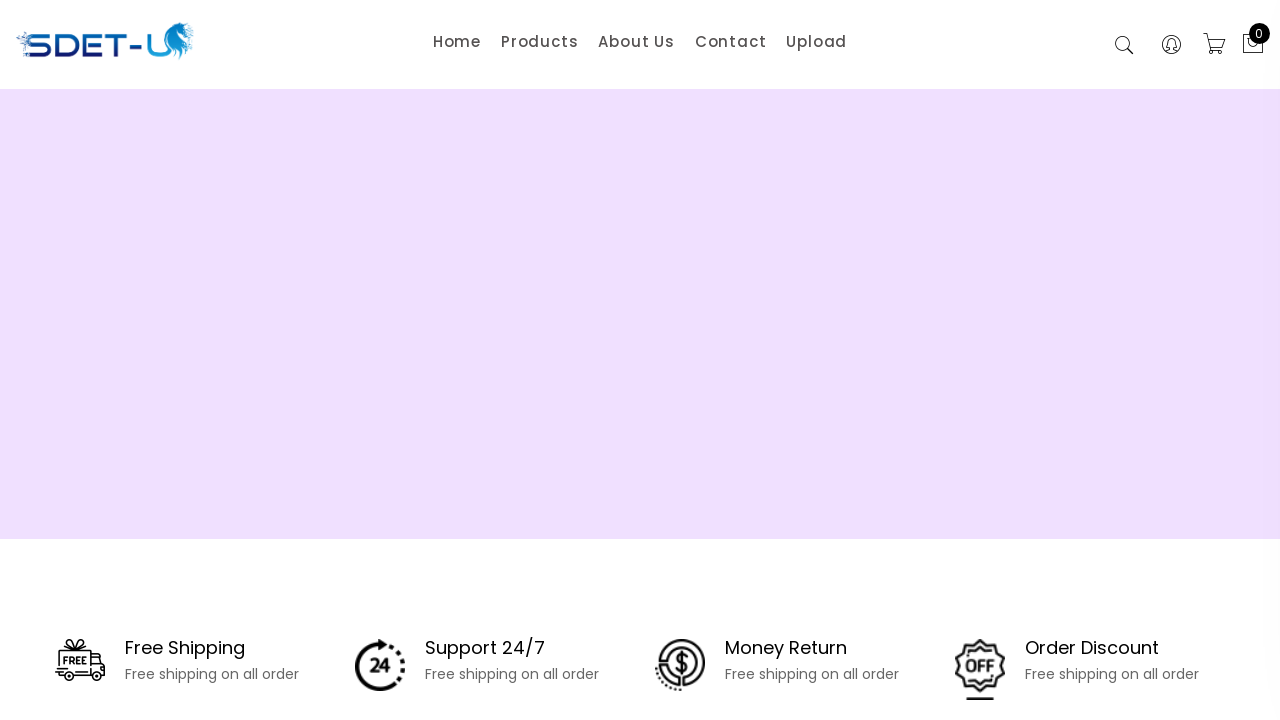

Verified navigation link 'Home' is present with correct text
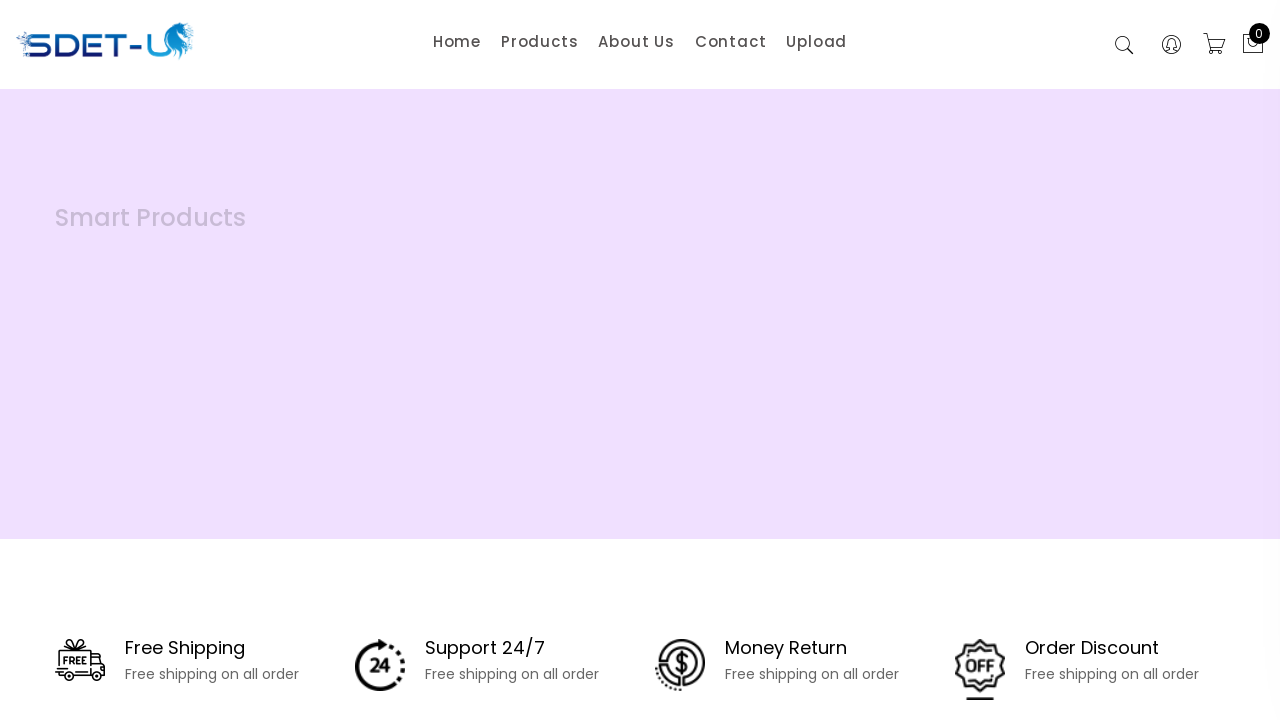

Waited for main menu item 2 to load
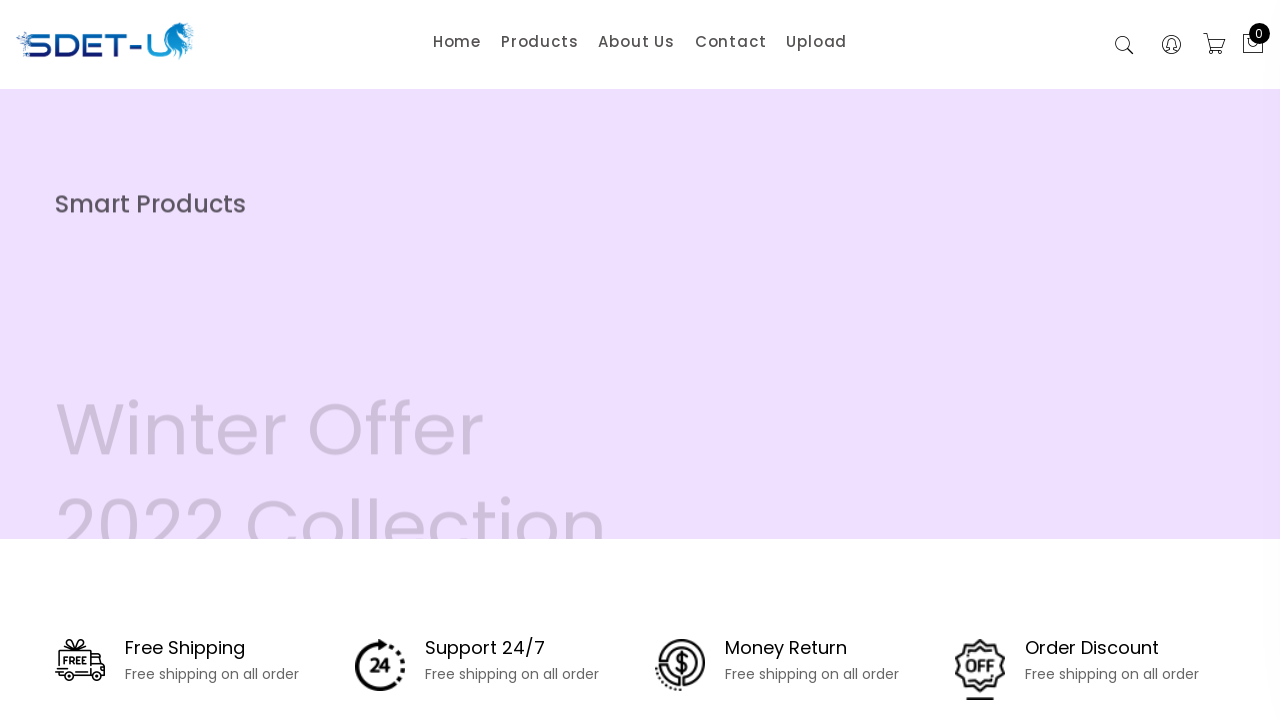

Located main menu item 2: 'Products'
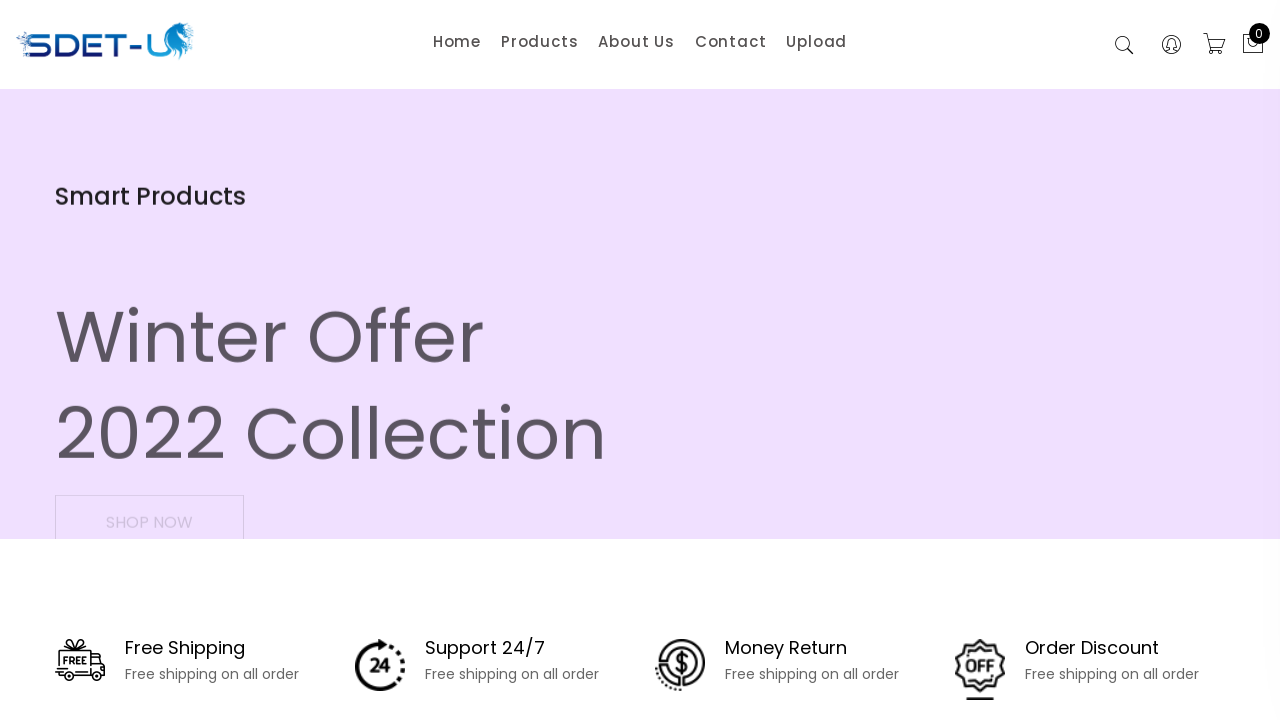

Verified navigation link 'Products' is present with correct text
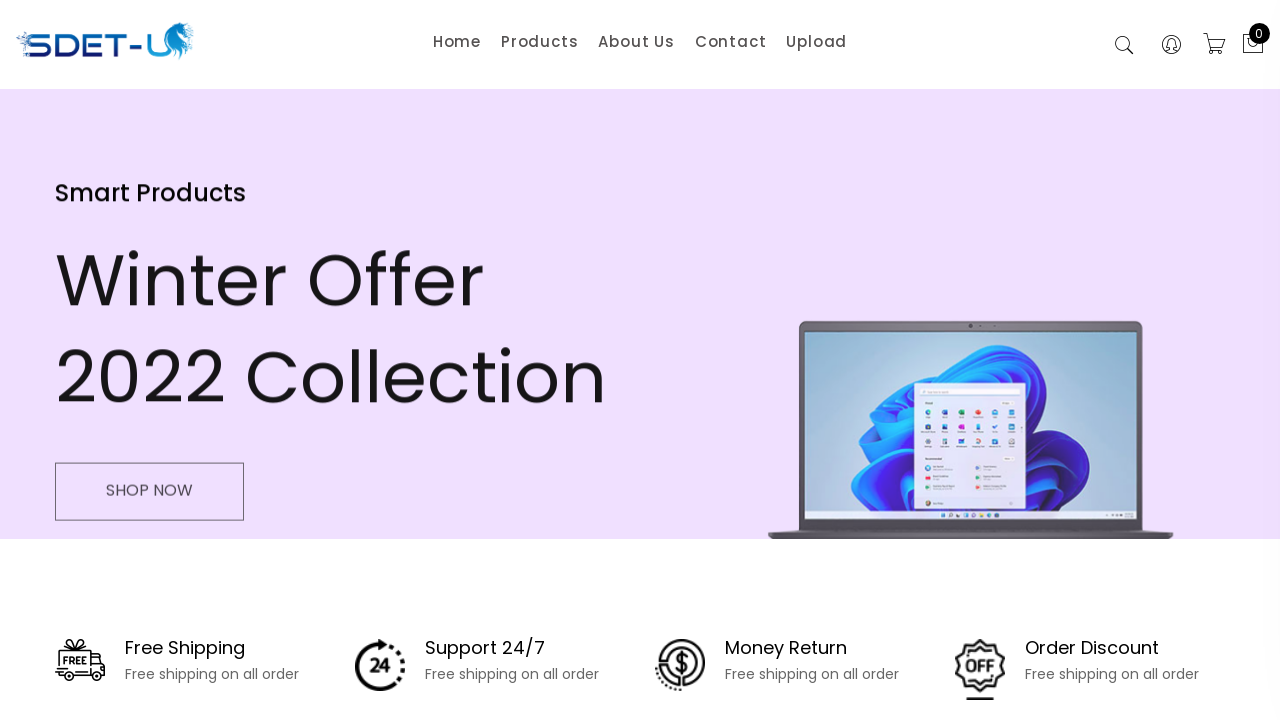

Waited for main menu item 3 to load
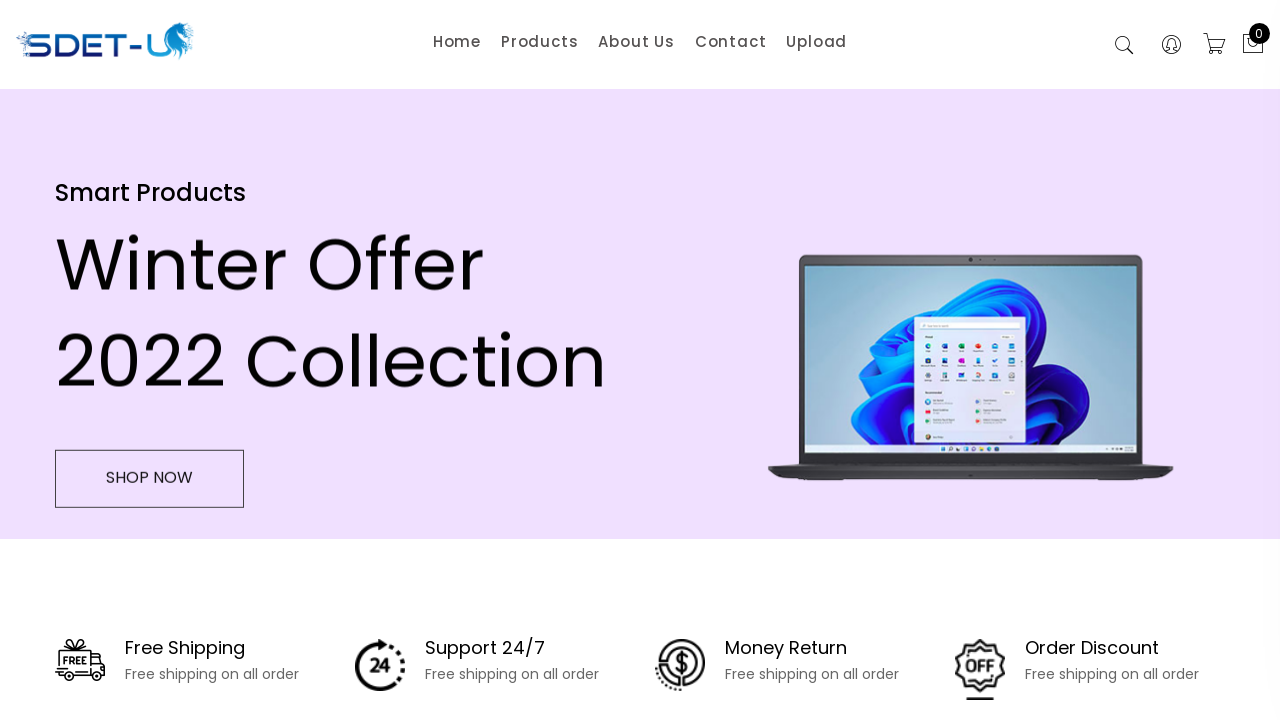

Located main menu item 3: 'About Us'
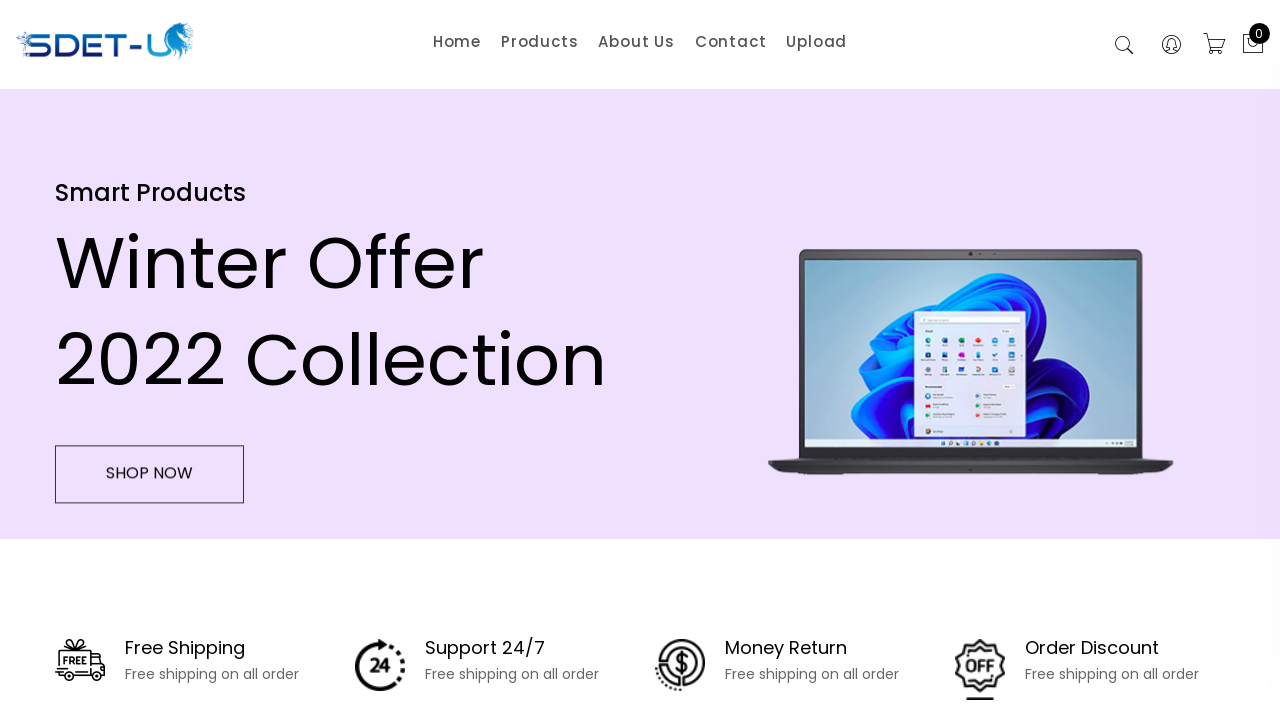

Verified navigation link 'About Us' is present with correct text
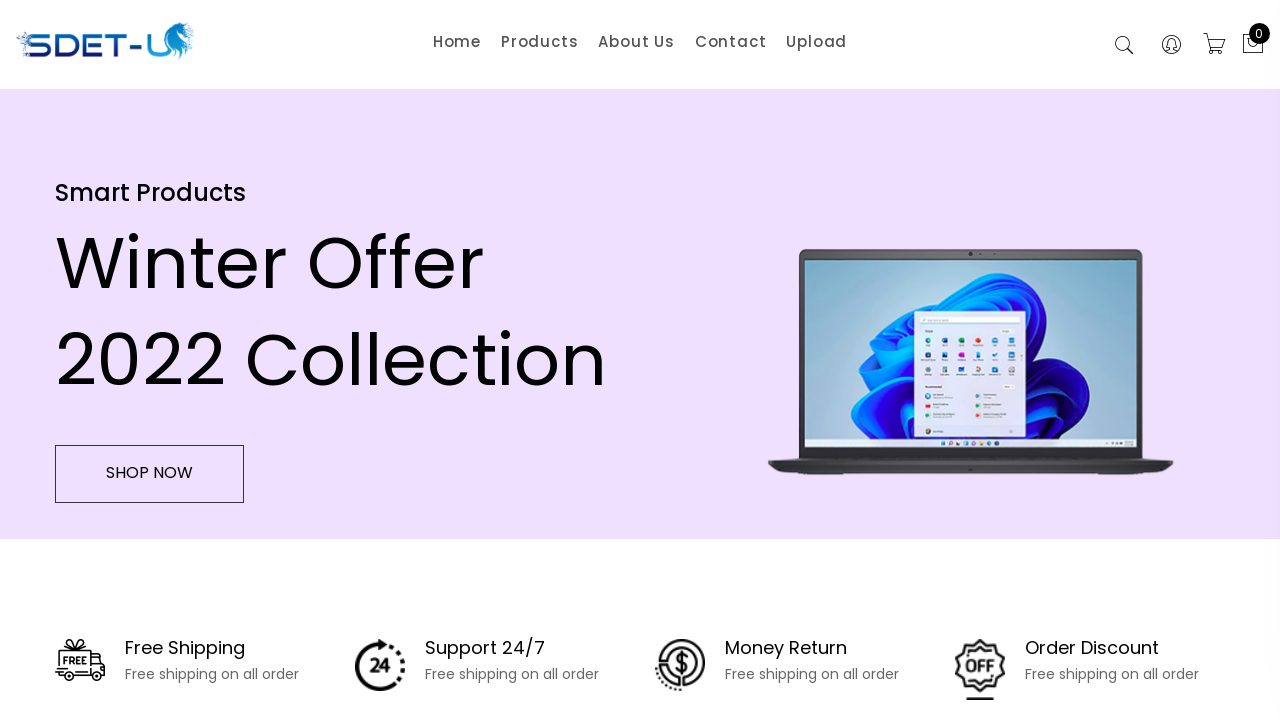

Waited for main menu item 4 to load
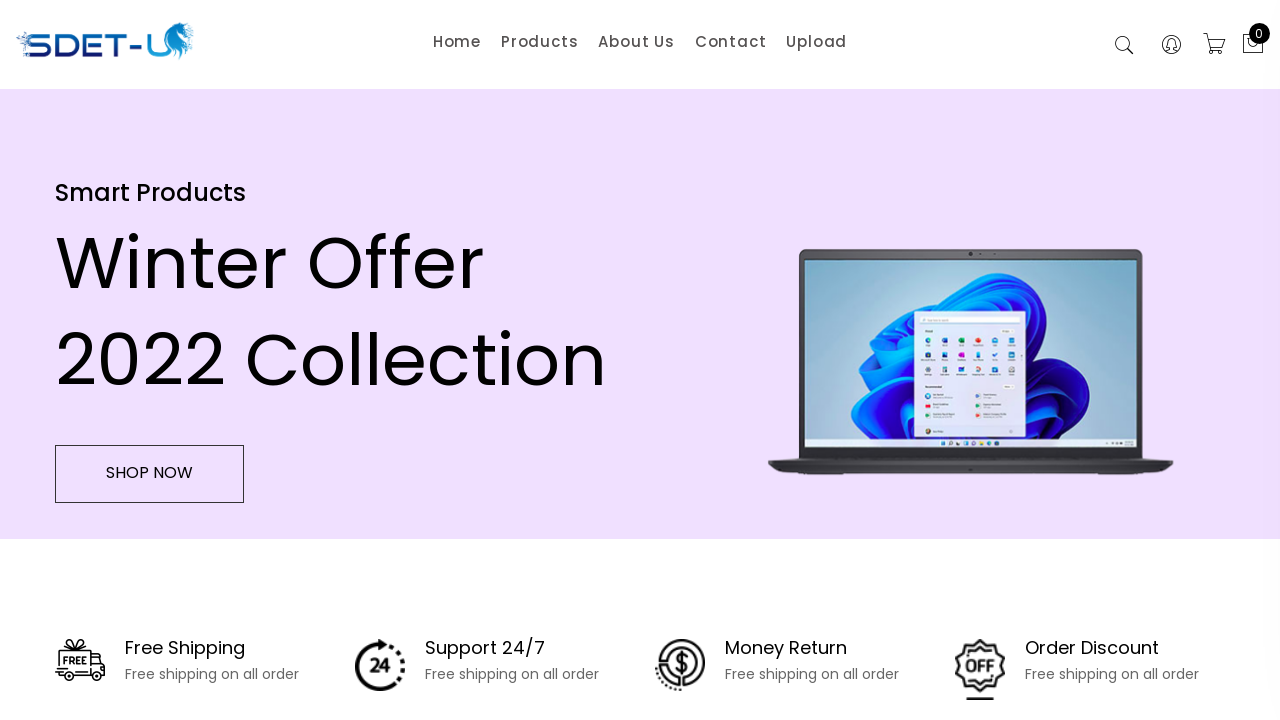

Located main menu item 4: 'Contact'
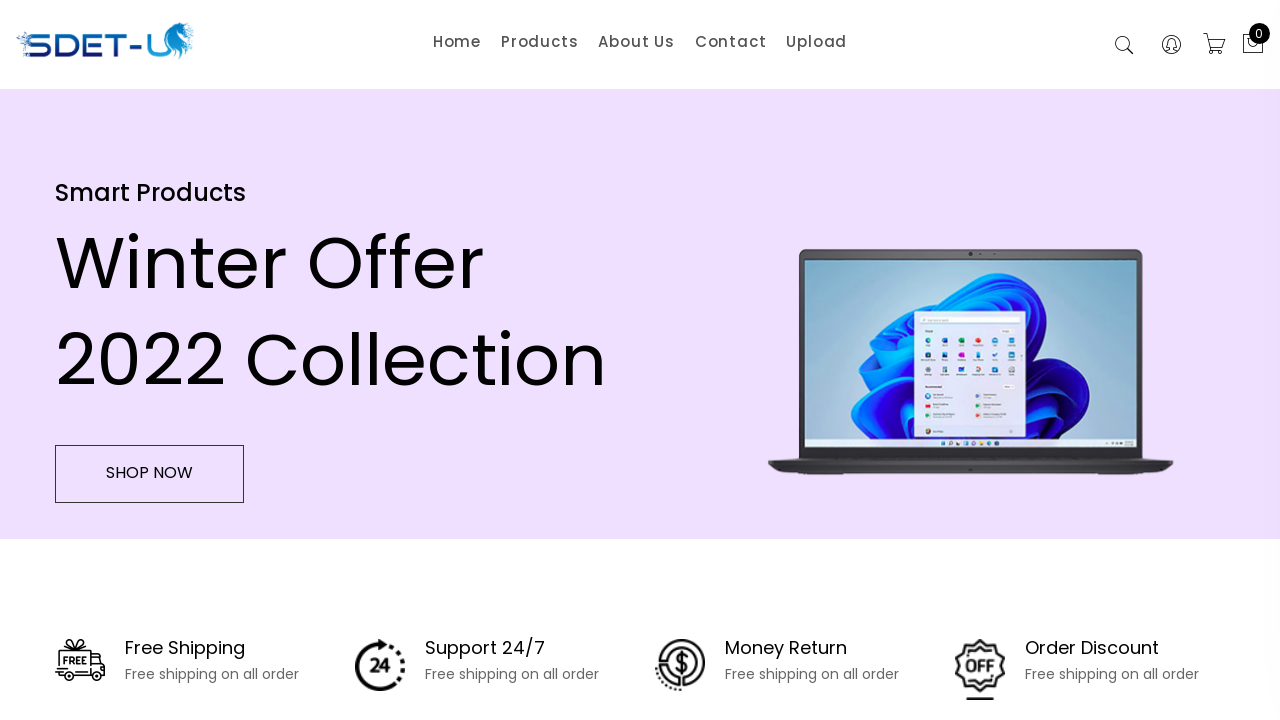

Verified navigation link 'Contact' is present with correct text
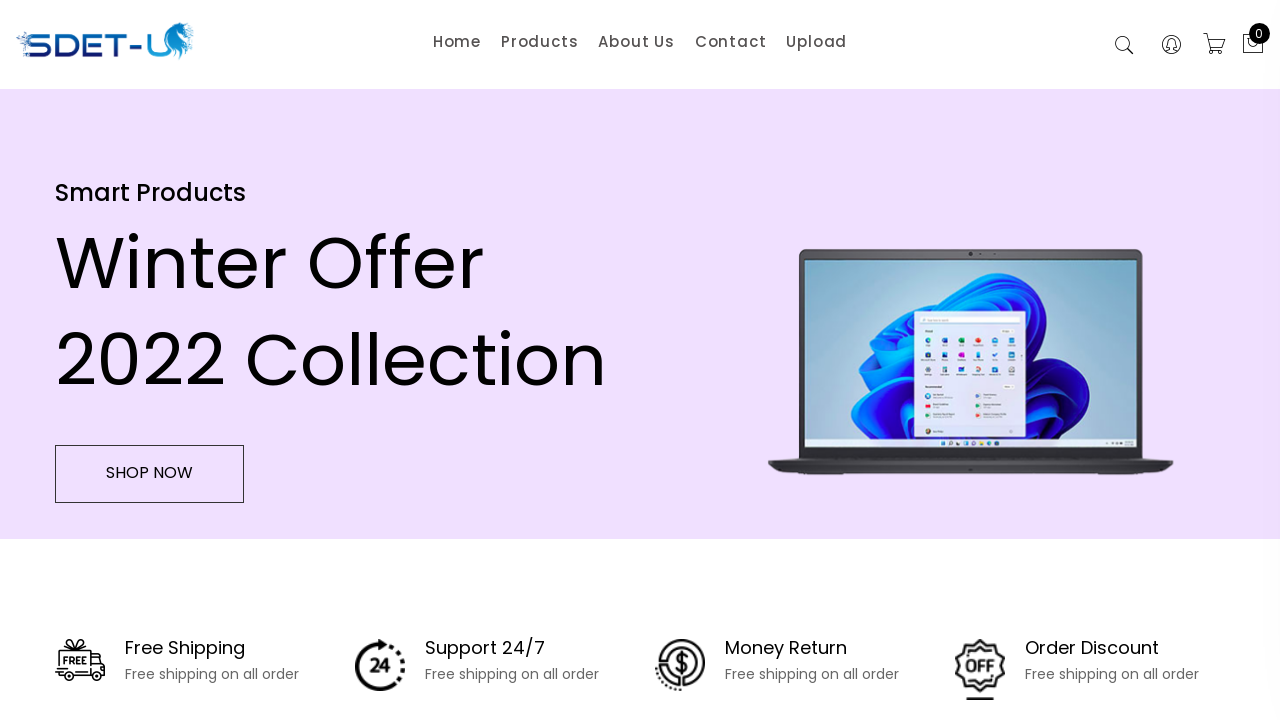

Waited for main menu item 5 to load
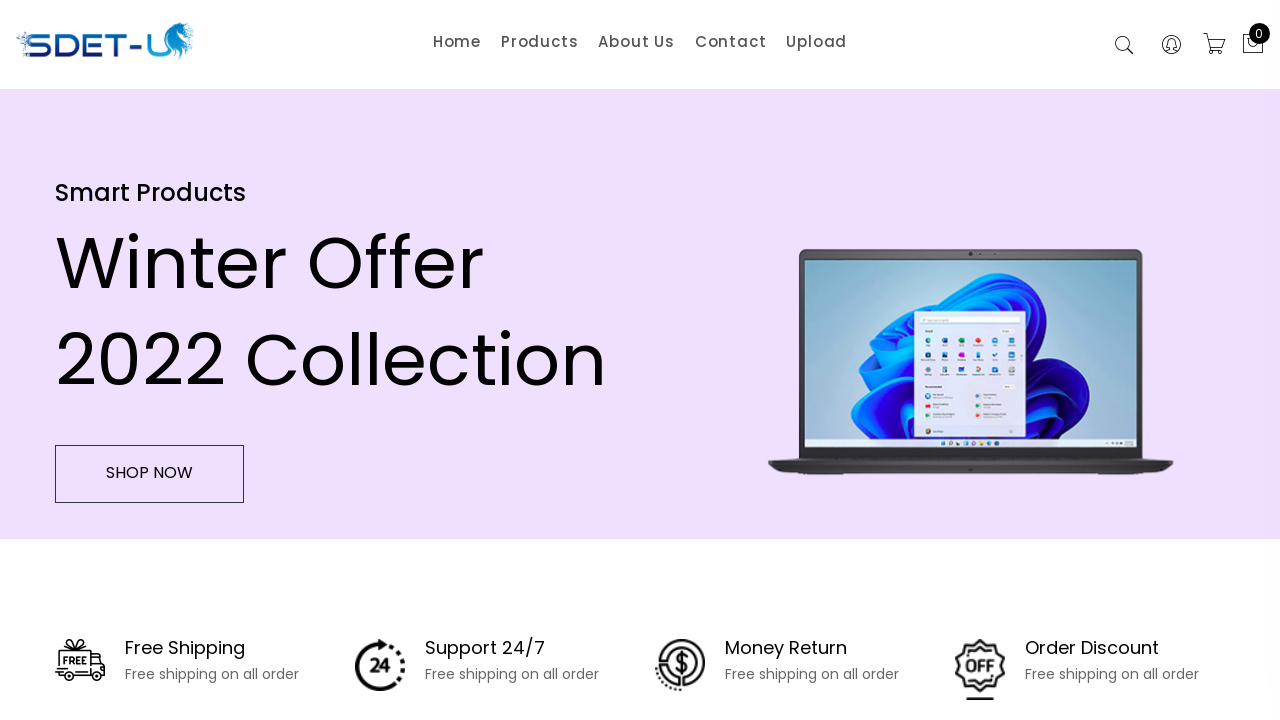

Located main menu item 5: 'Upload'
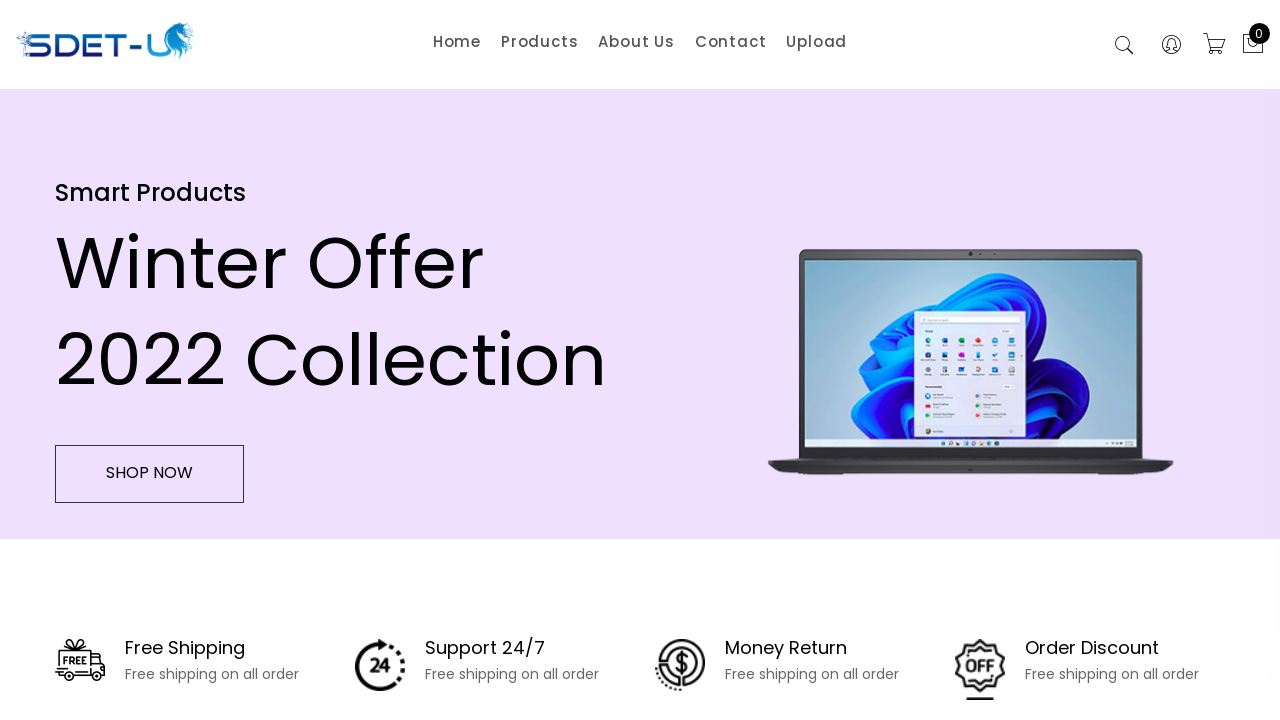

Verified navigation link 'Upload' is present with correct text
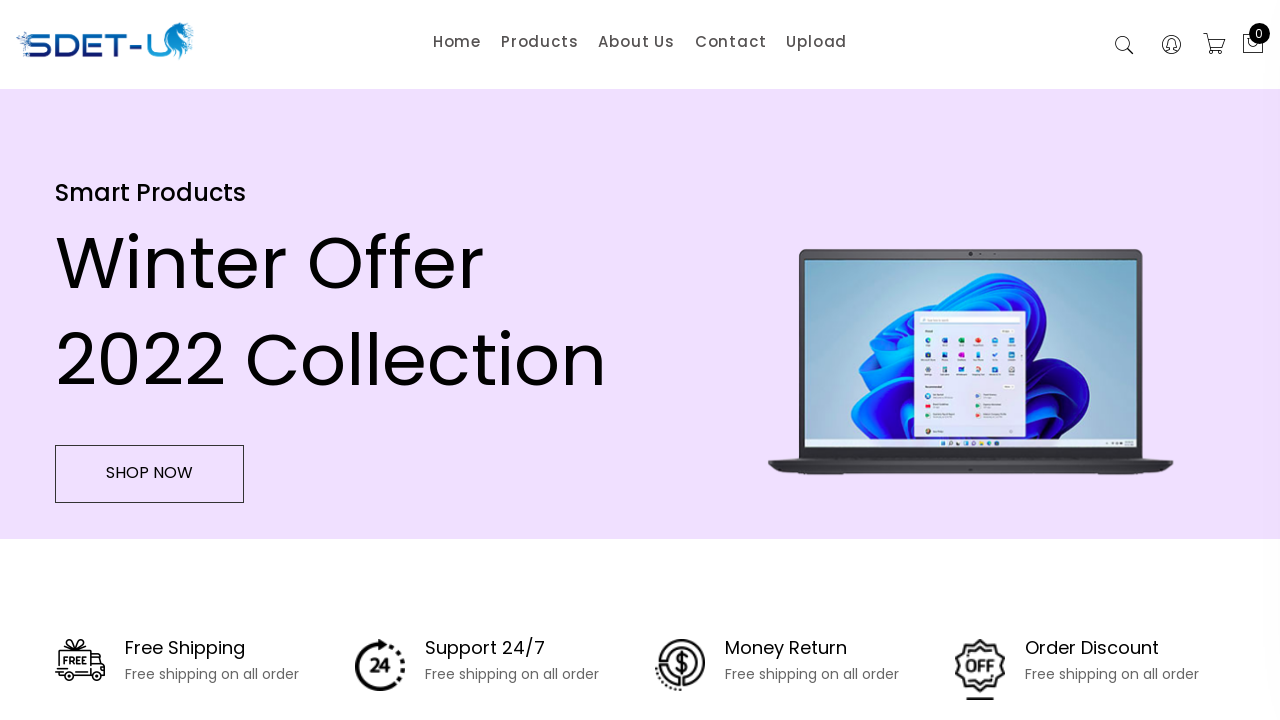

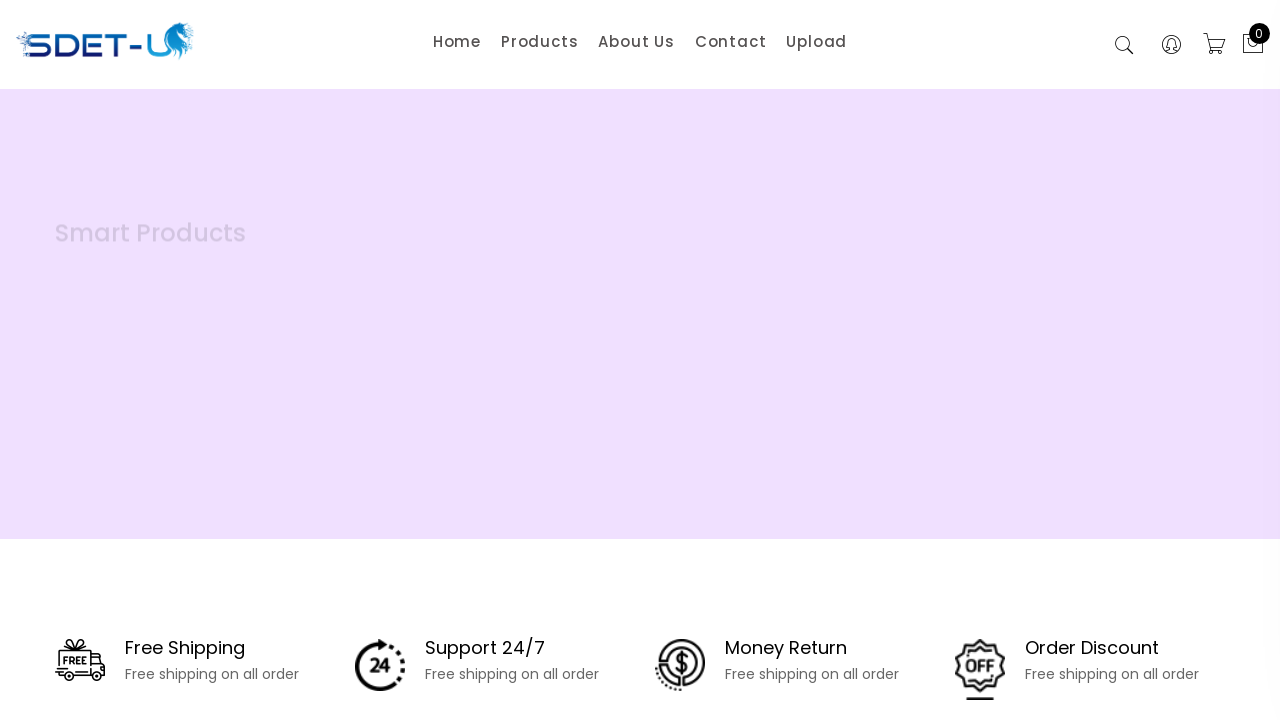